Tests tooltip functionality by hovering over an input field and verifying the tooltip text is displayed correctly.

Starting URL: https://automationfc.github.io/jquery-tooltip/

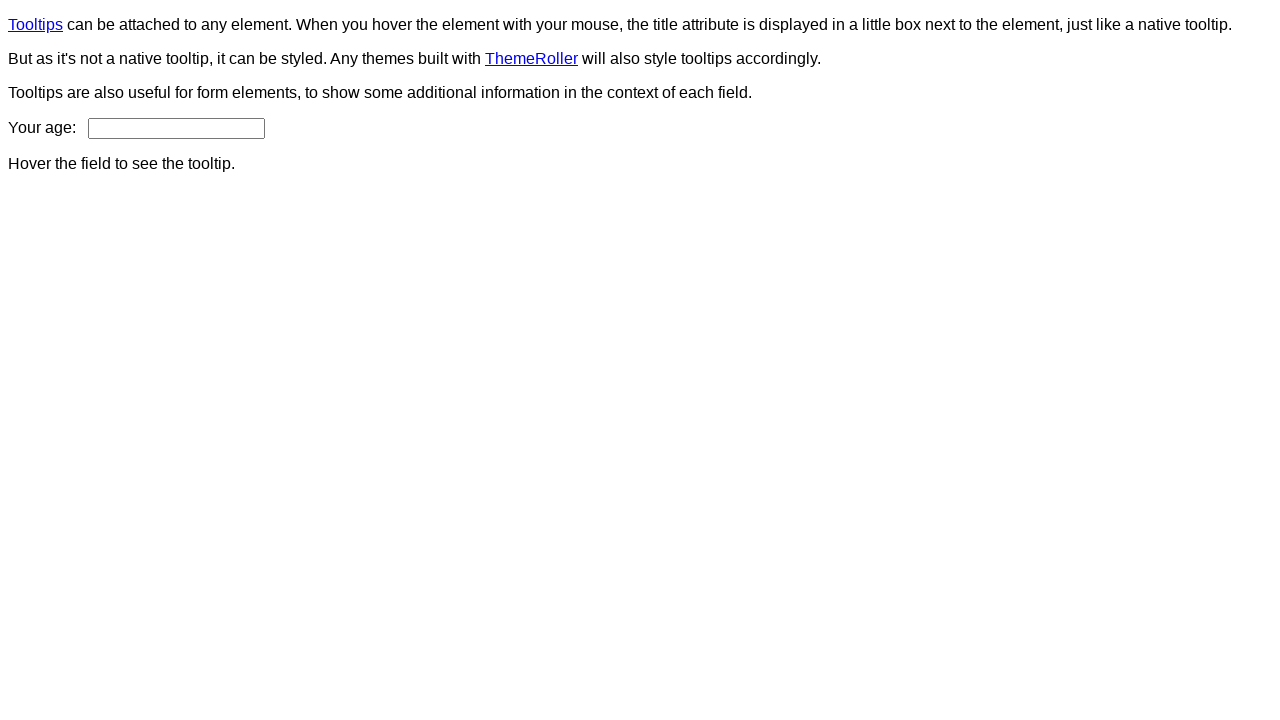

Hovered over age input field to trigger tooltip at (176, 128) on input#age
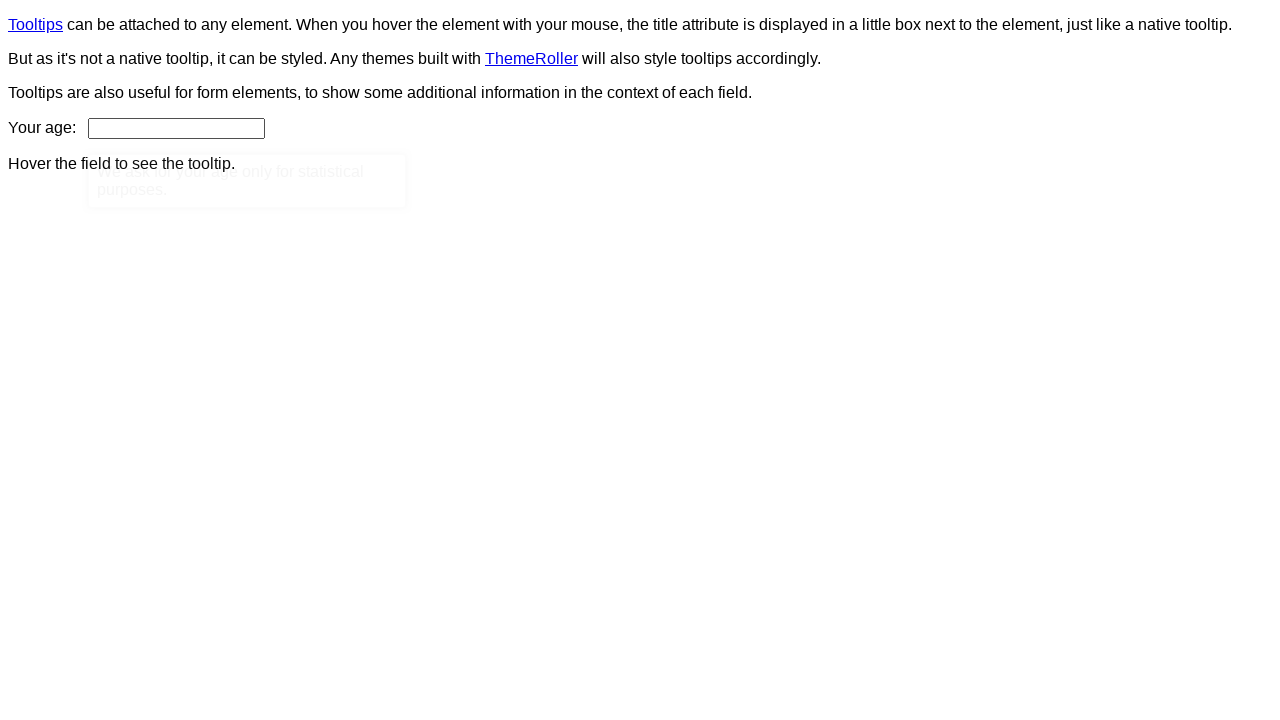

Tooltip became visible after hovering
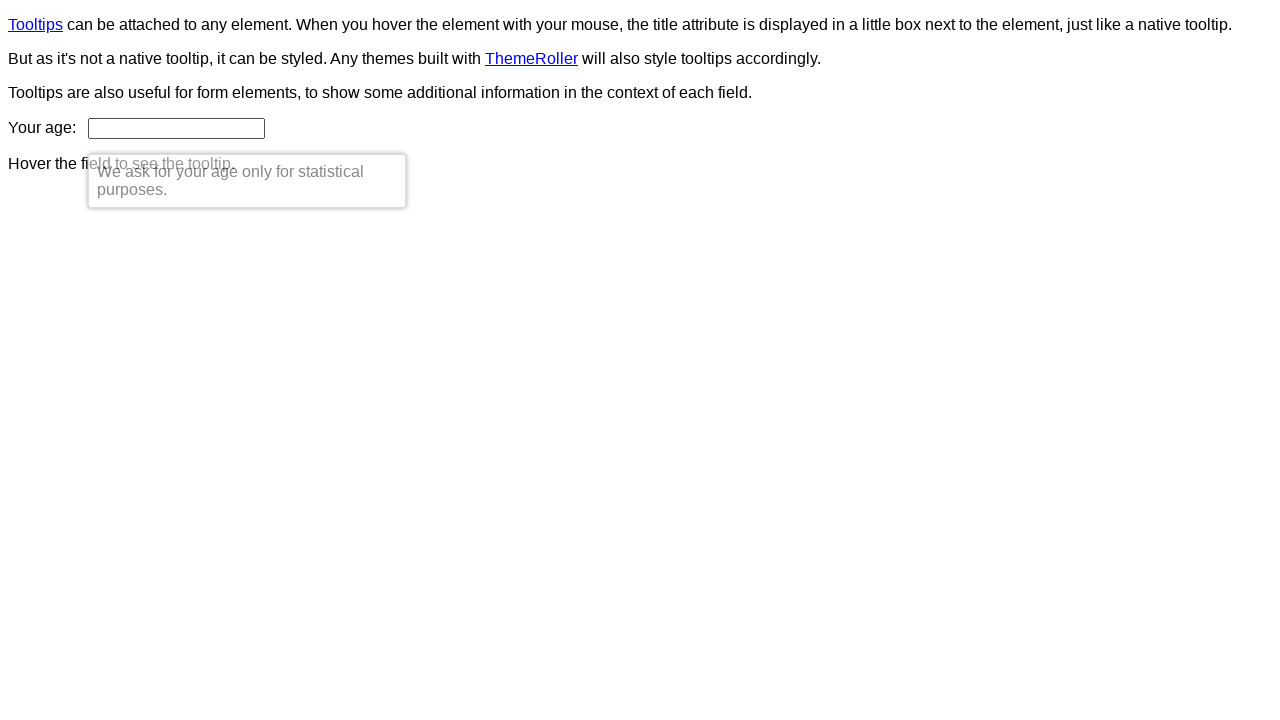

Verified tooltip text content matches expected message
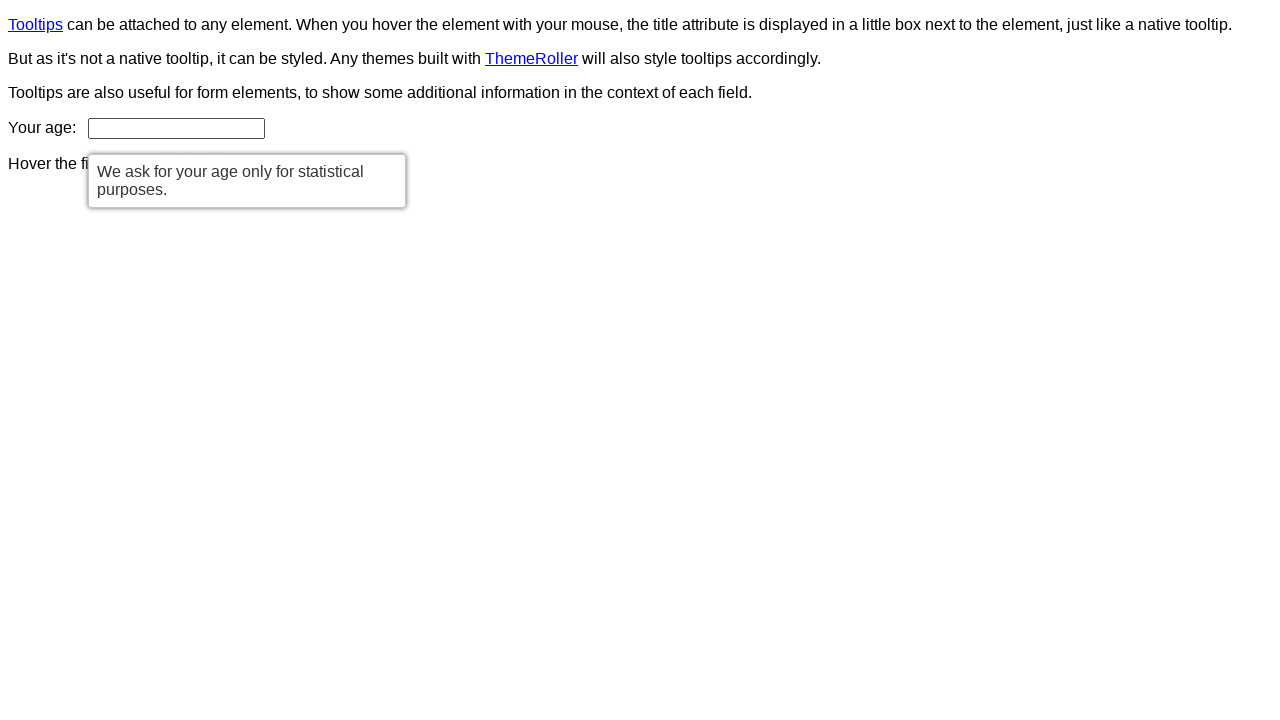

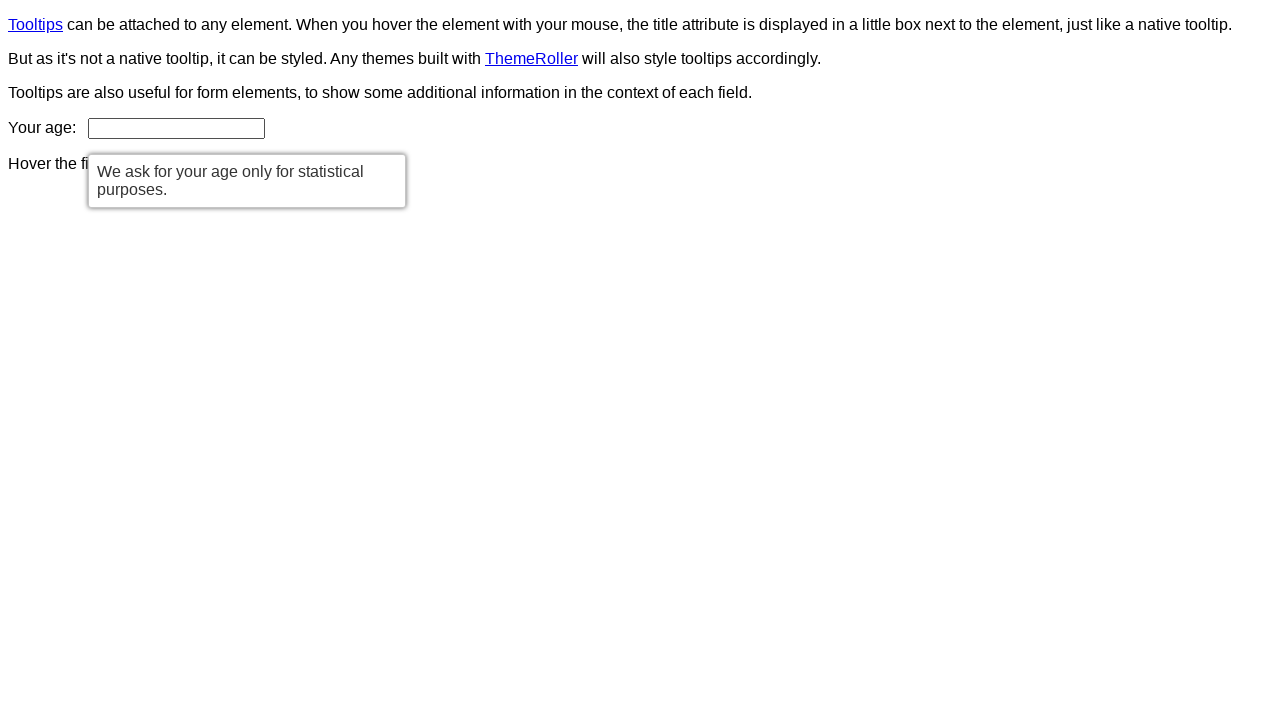